Navigates to the learning site and verifies the Home link is present on the page

Starting URL: http://andestech.org/learning/rfb18/

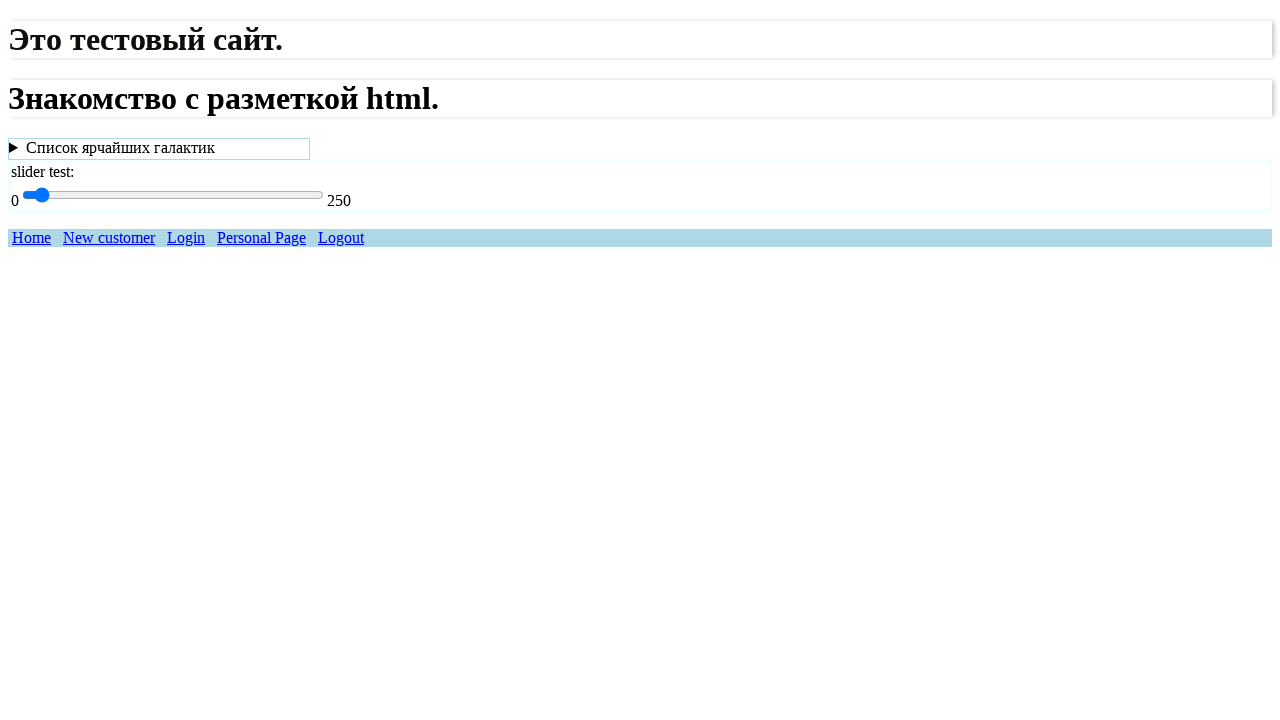

Navigated to learning site http://andestech.org/learning/rfb18/
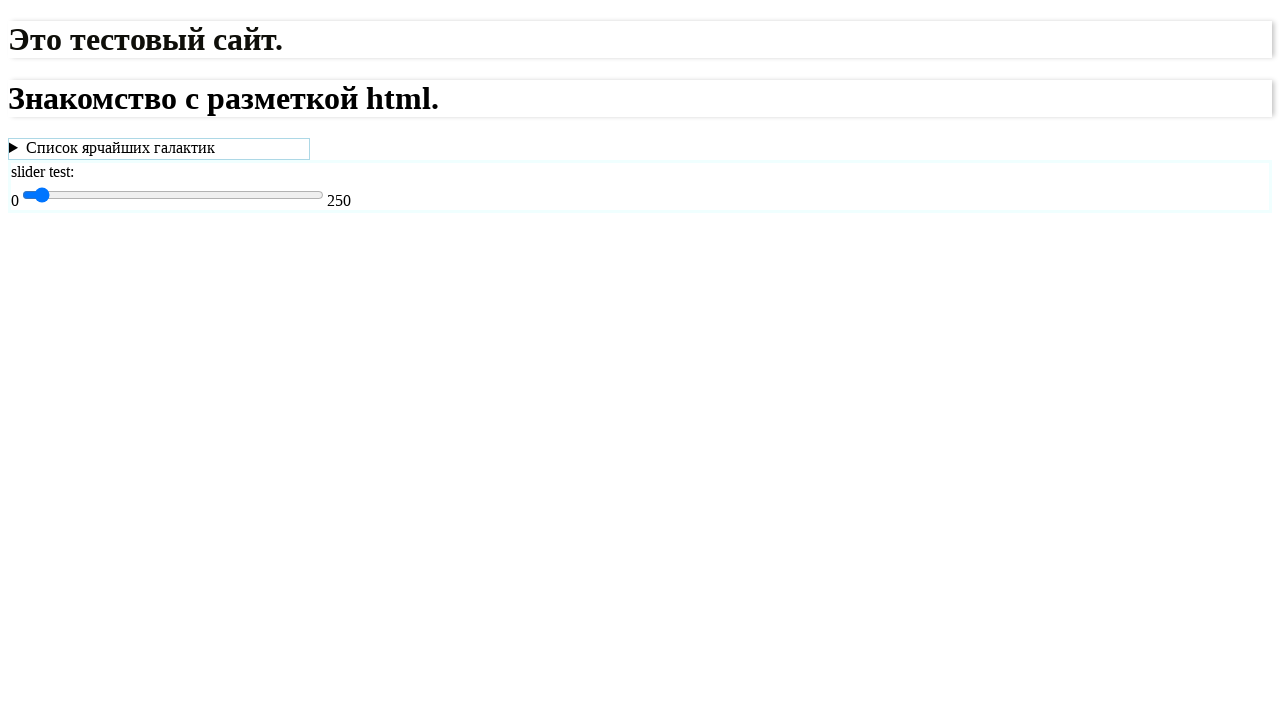

Home link appeared on the page
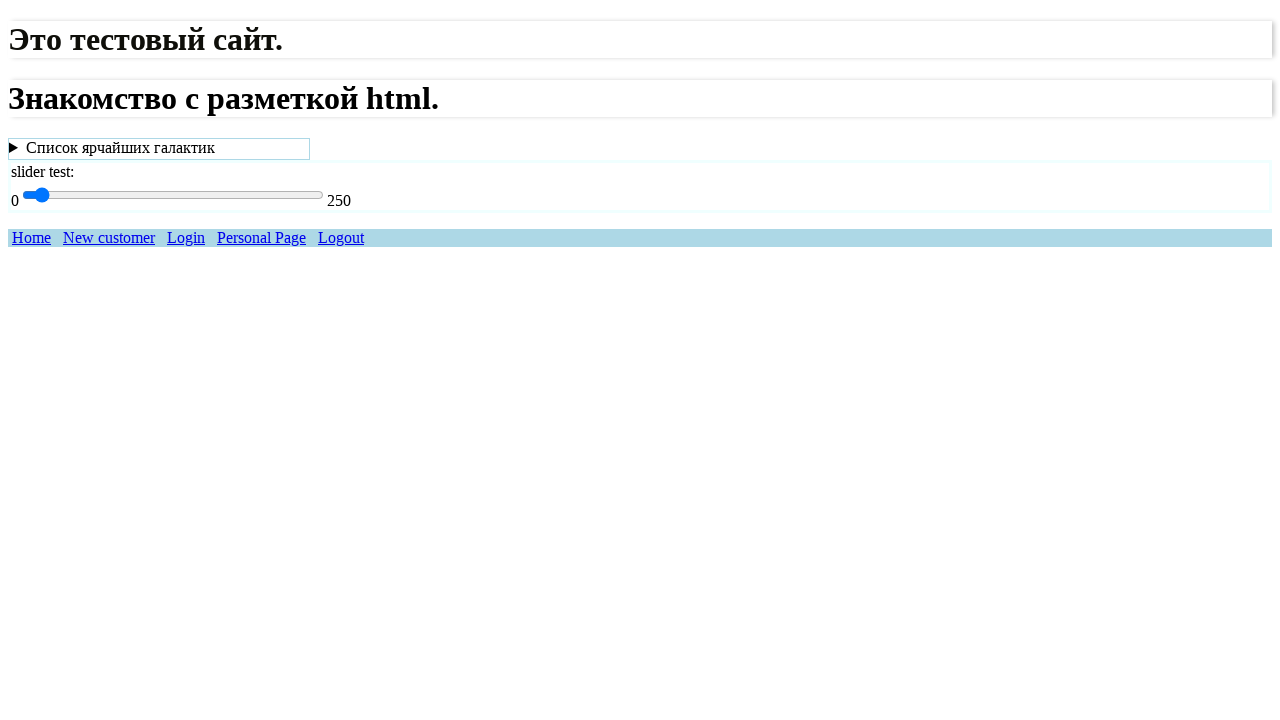

Verified Home link text content and printed to console
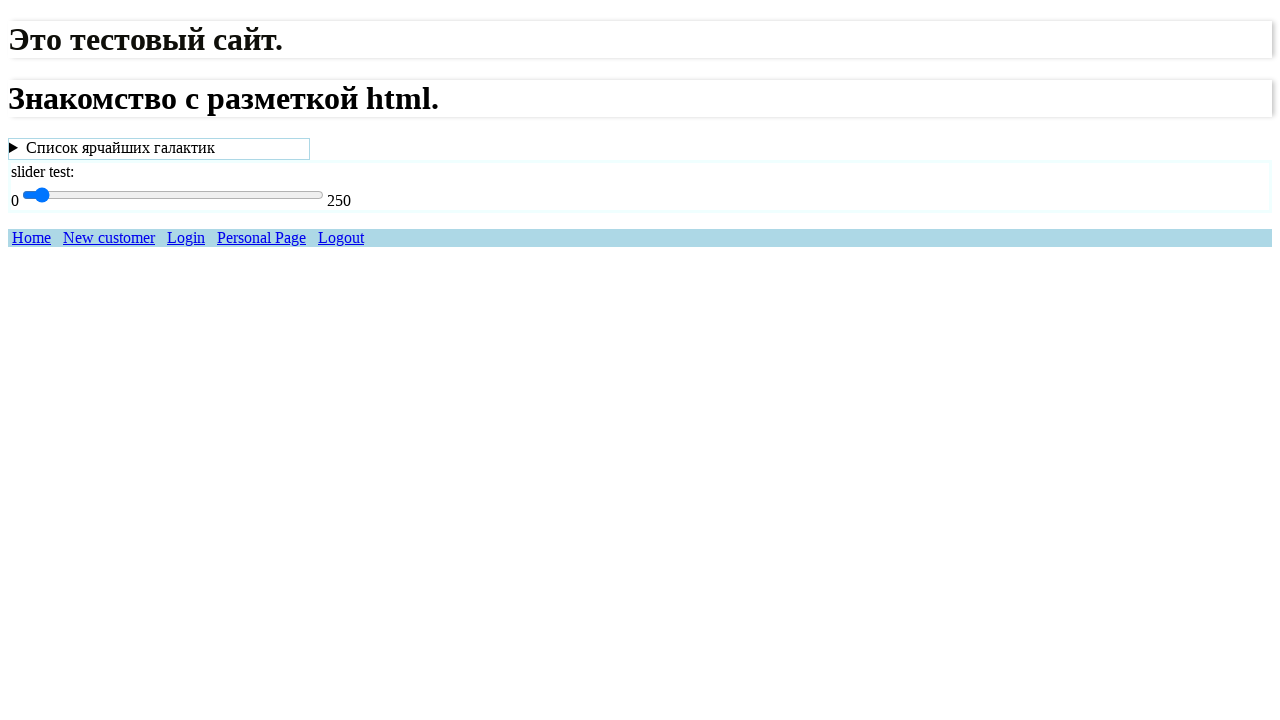

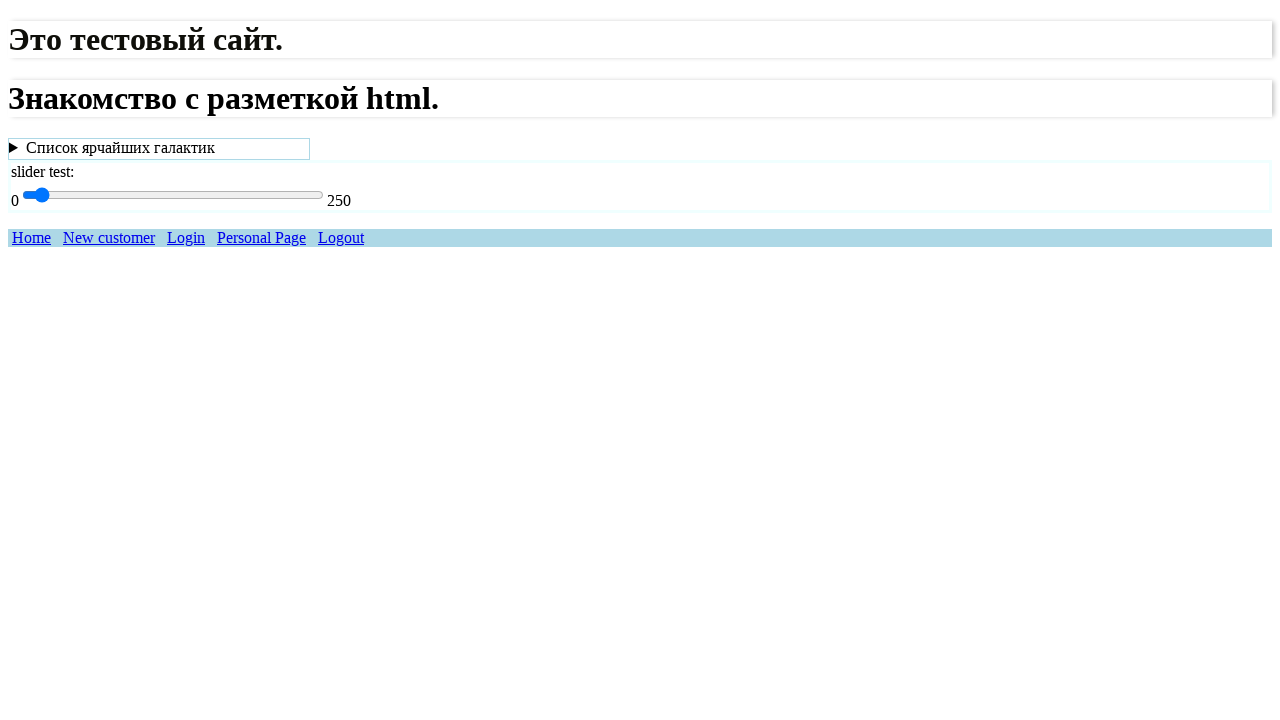